Tests element location using CSS selector on a web UI testing practice page

Starting URL: https://vip.ceshiren.com/#/ui_study/locate

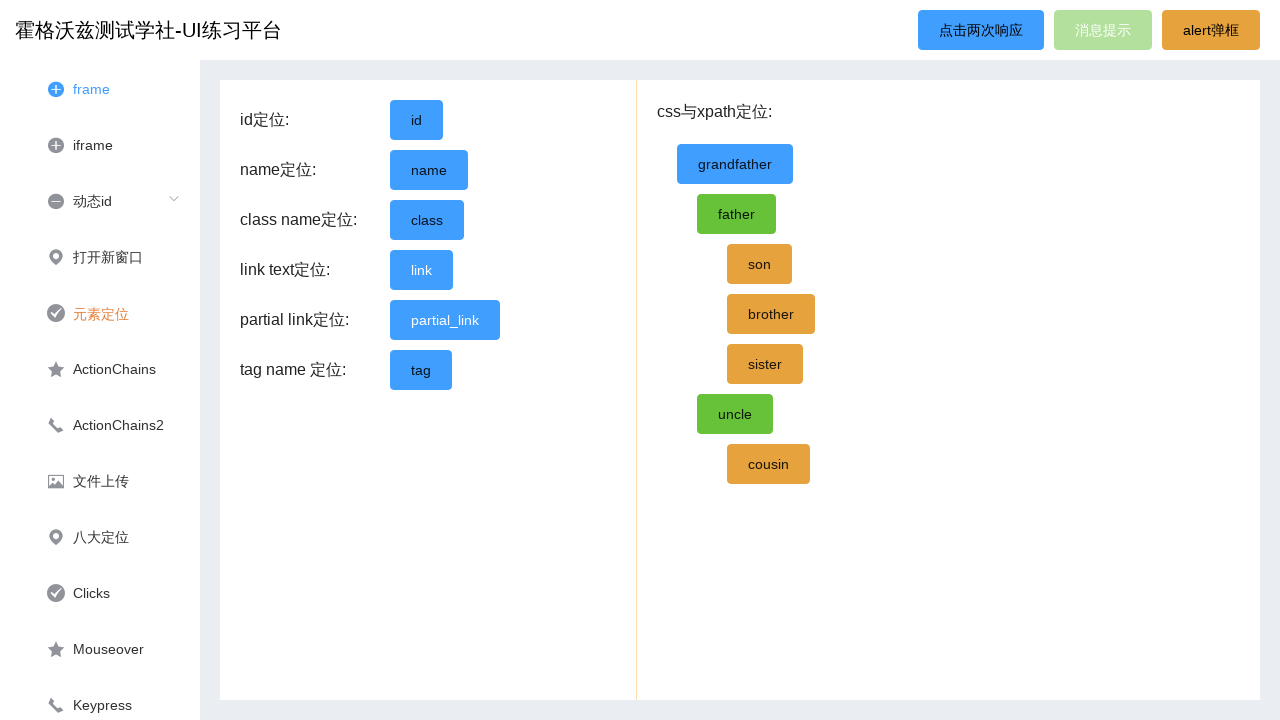

Located button element using CSS selector
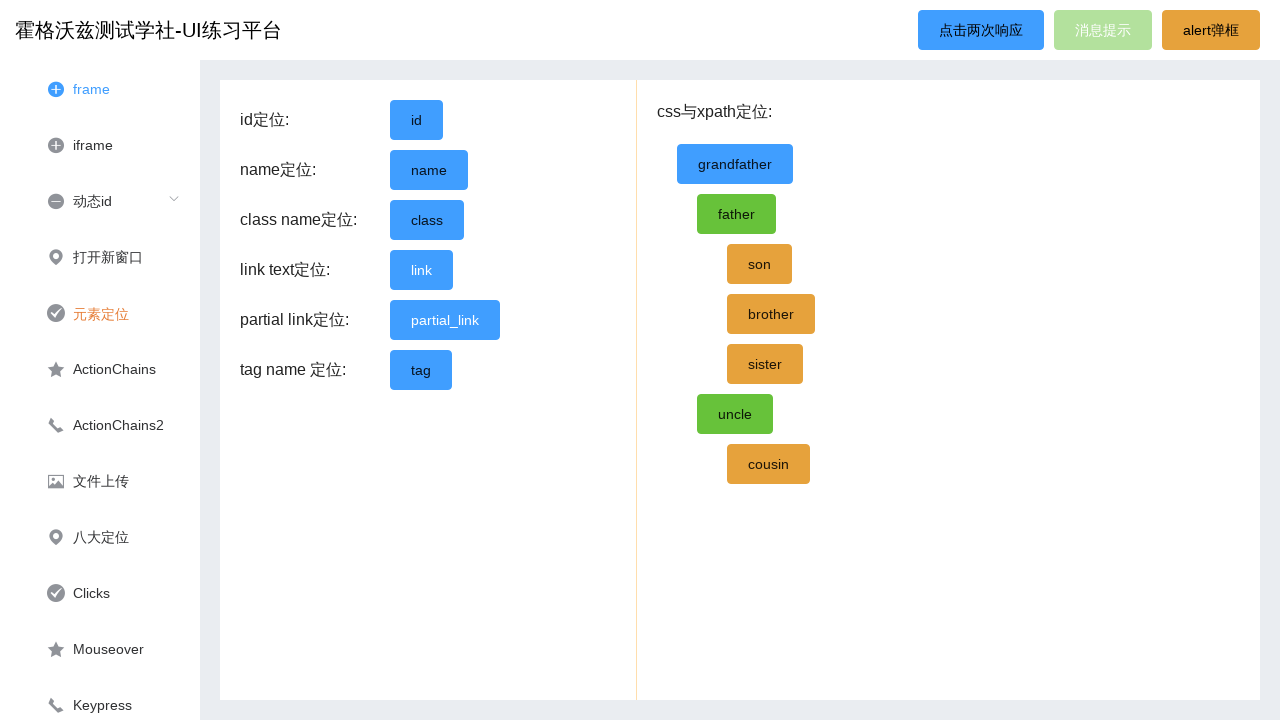

Verified button element is visible and ready
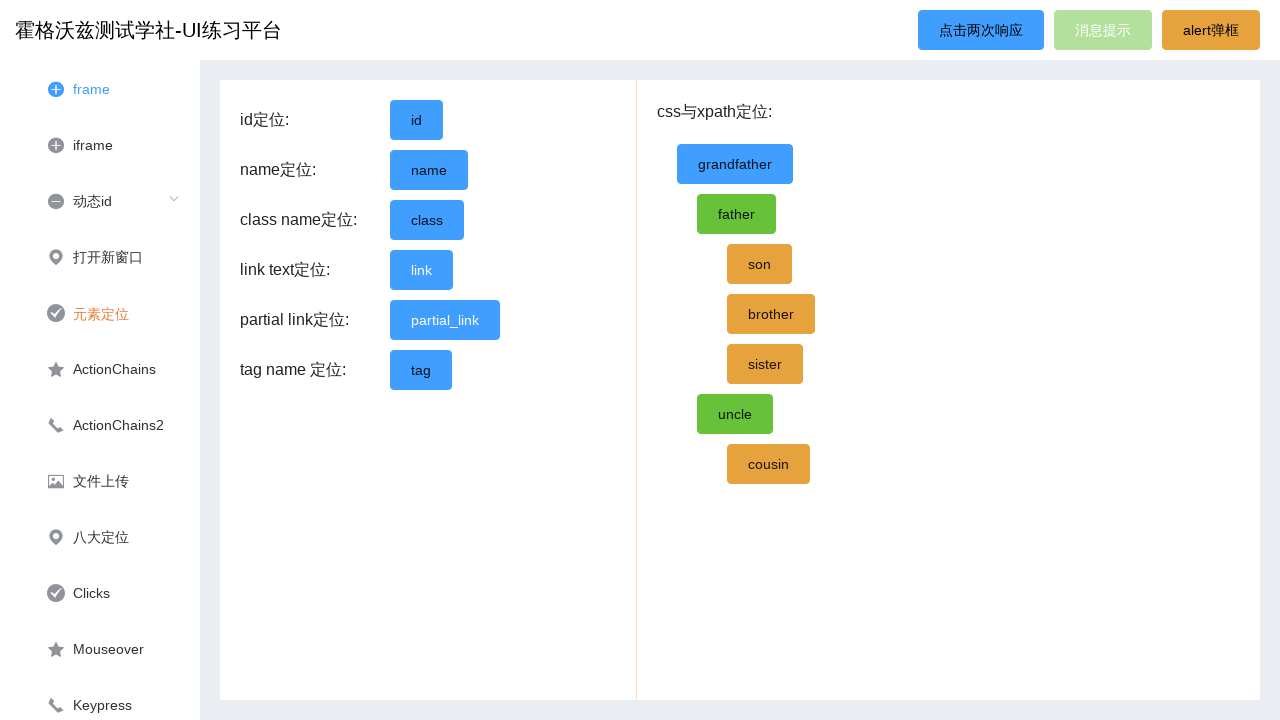

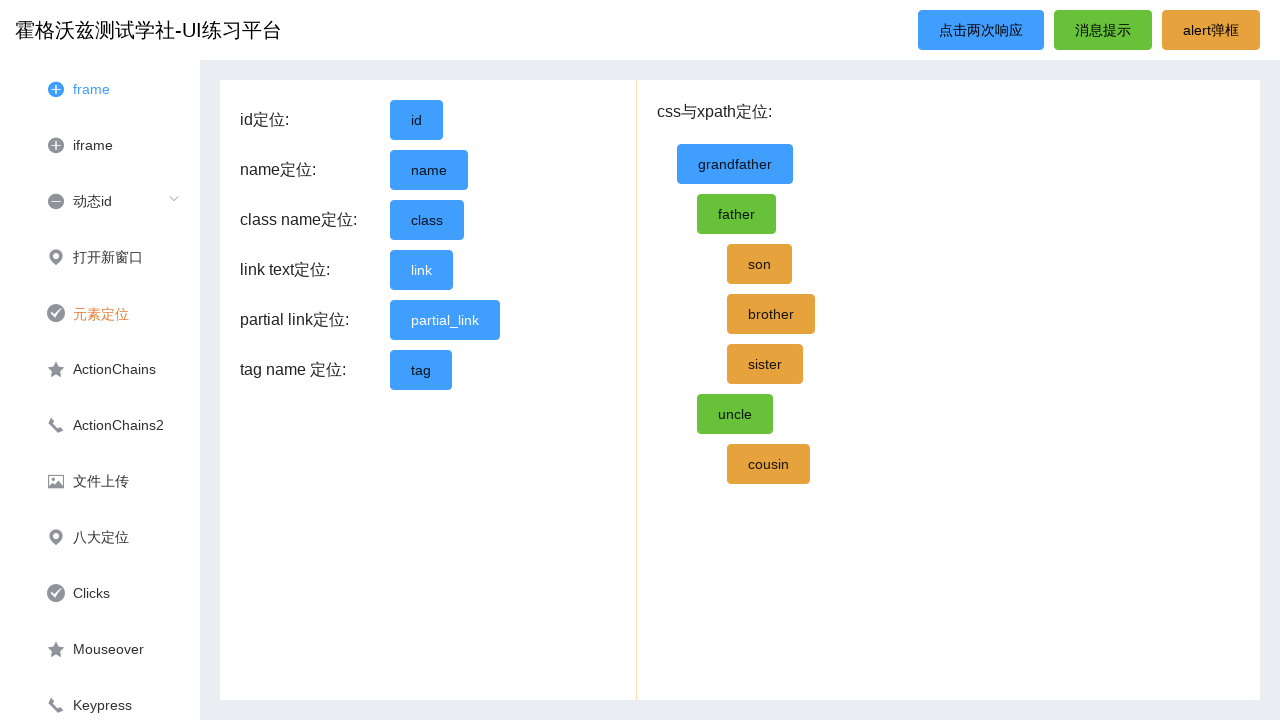